Tests the checkout flow by adding an item to cart, filling out shipping information, and completing the purchase

Starting URL: https://danube-web.shop/

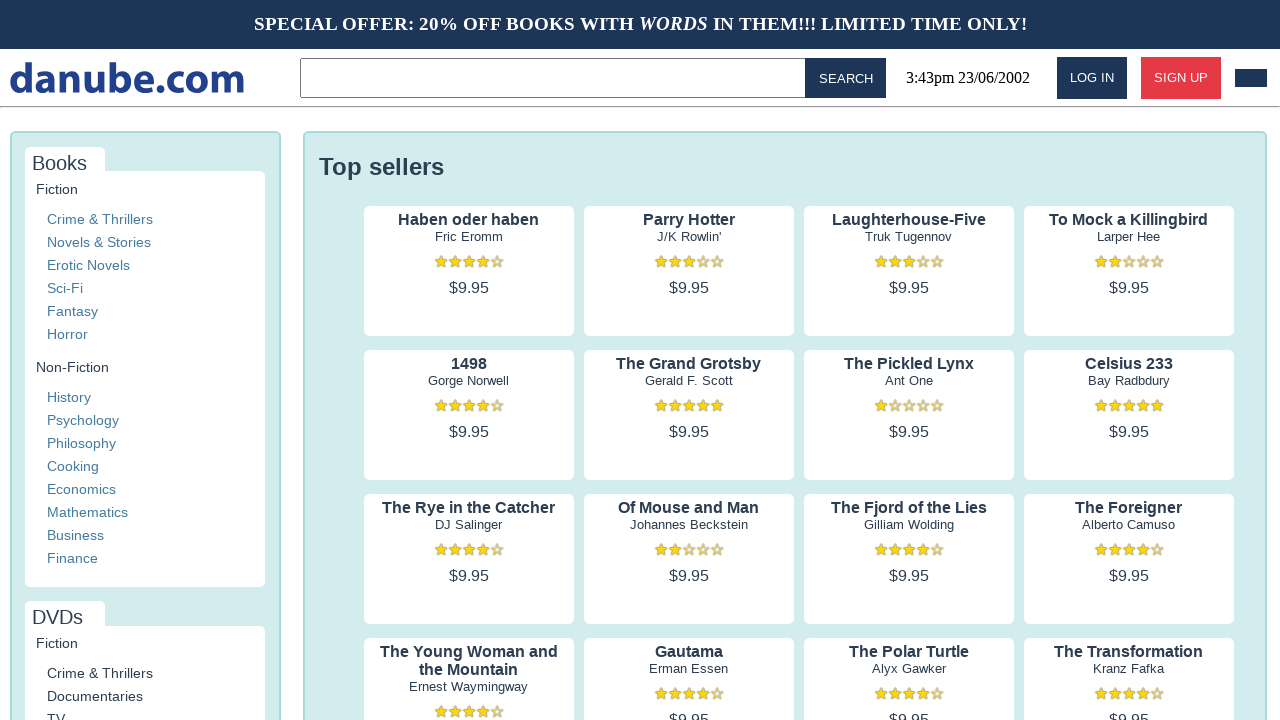

Clicked on 'Haben oder haben' product at (469, 220) on internal:text="Haben oder haben"i
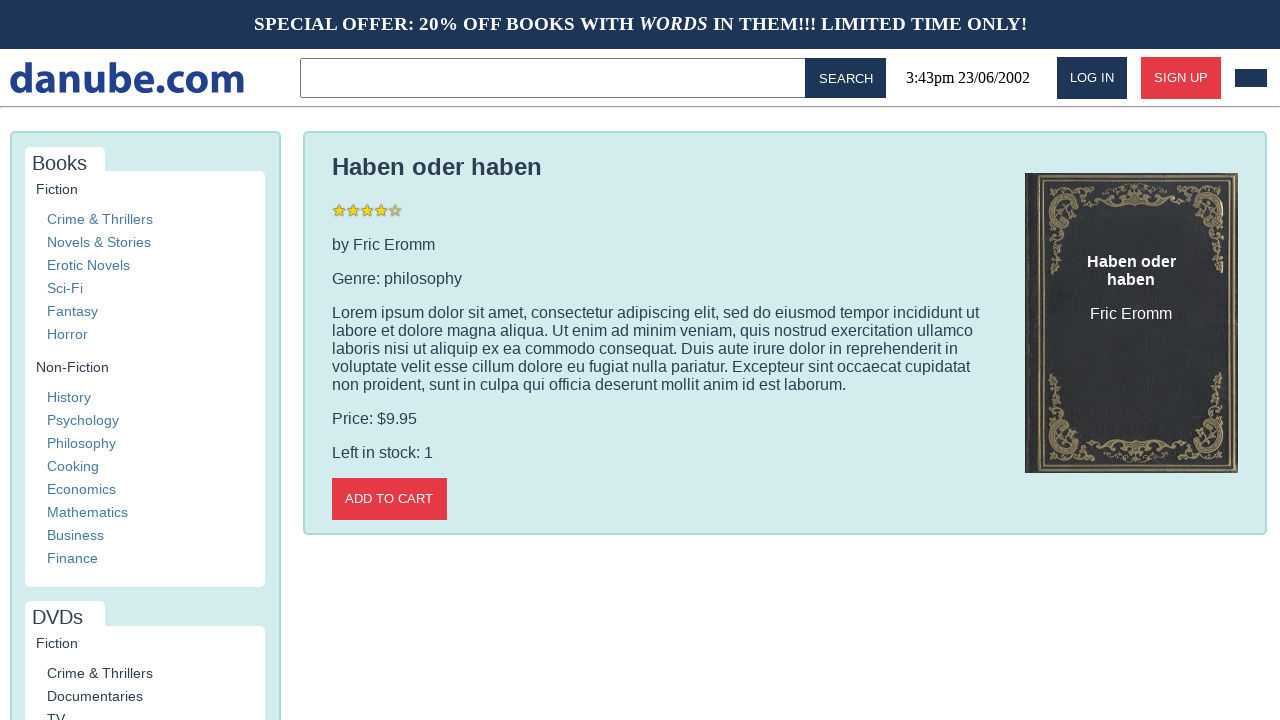

Clicked 'Add to cart' button at (389, 499) on internal:role=button[name="Add to cart"i]
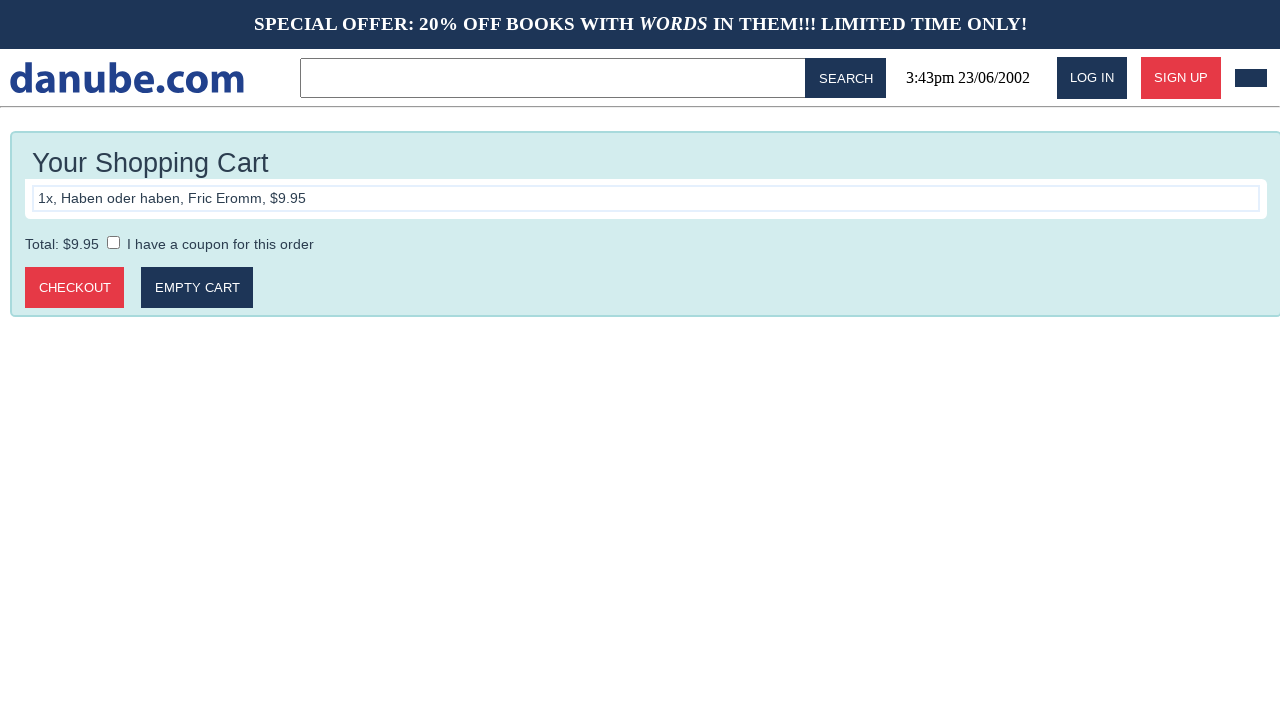

Clicked 'Checkout' button to proceed to checkout at (75, 288) on internal:role=button[name="Checkout"i]
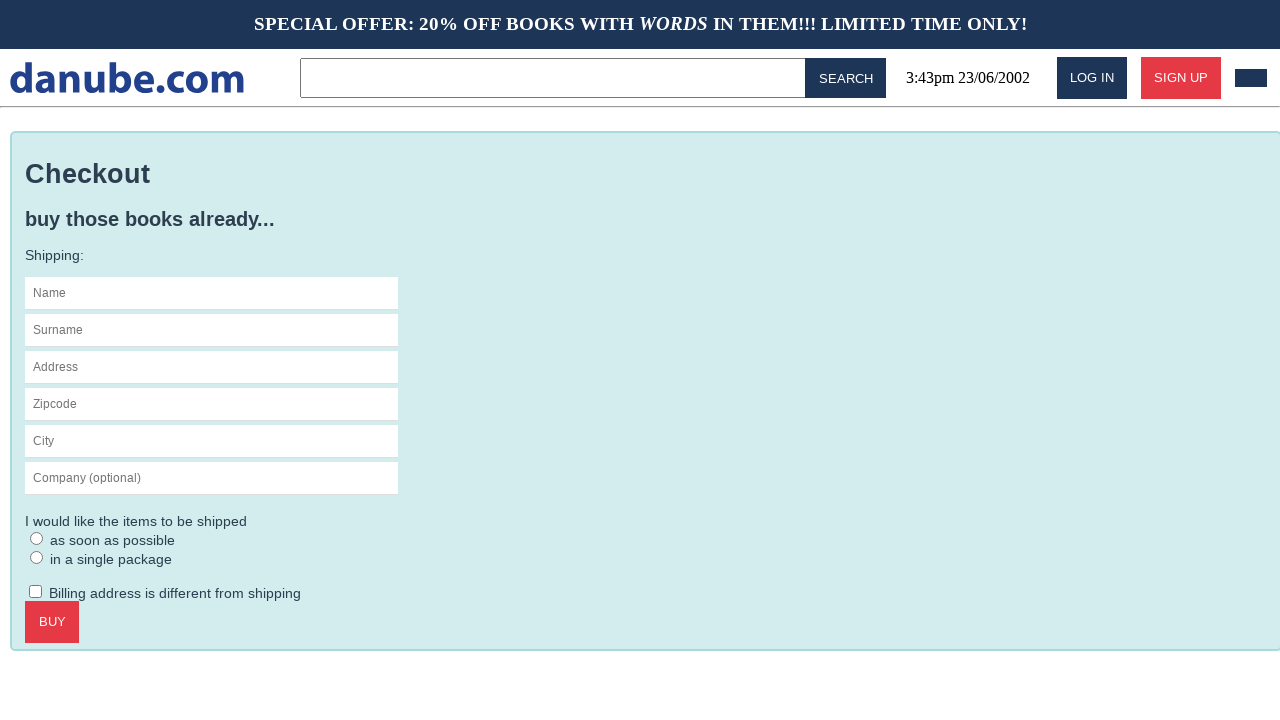

Filled in first name 'Max' on #s-name
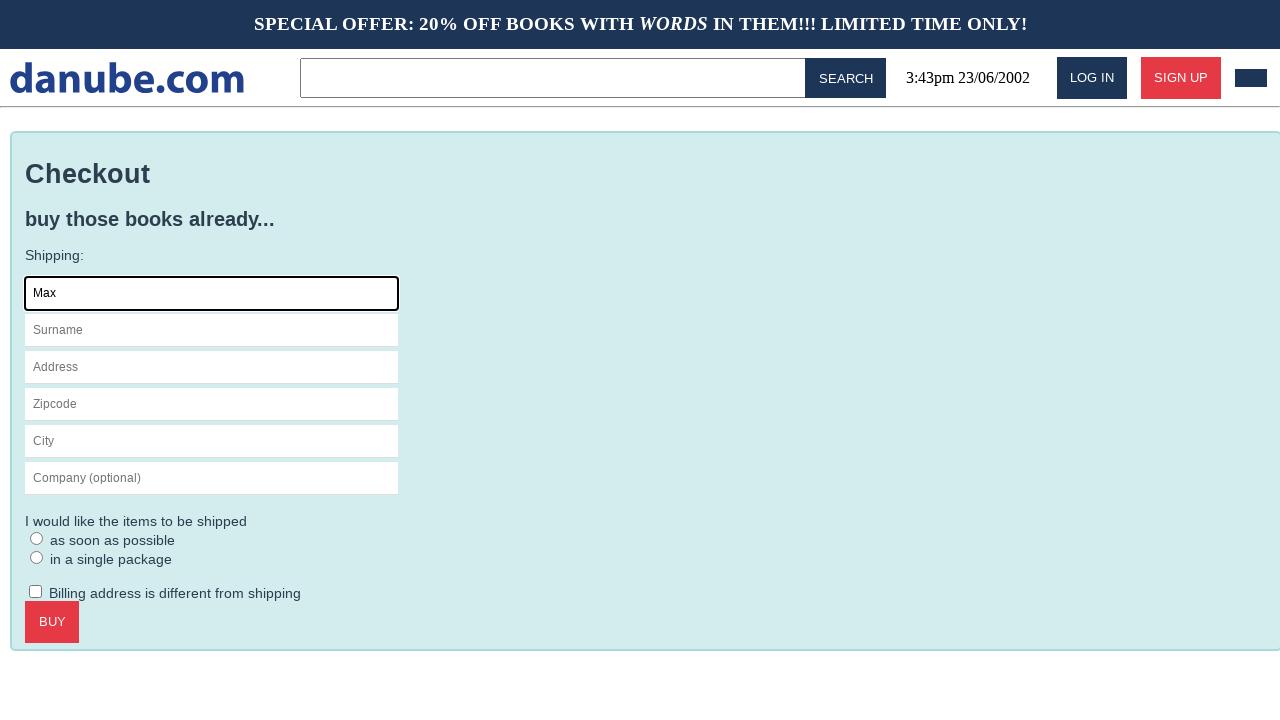

Filled in surname 'Mustermann' on internal:attr=[placeholder="Surname"i]
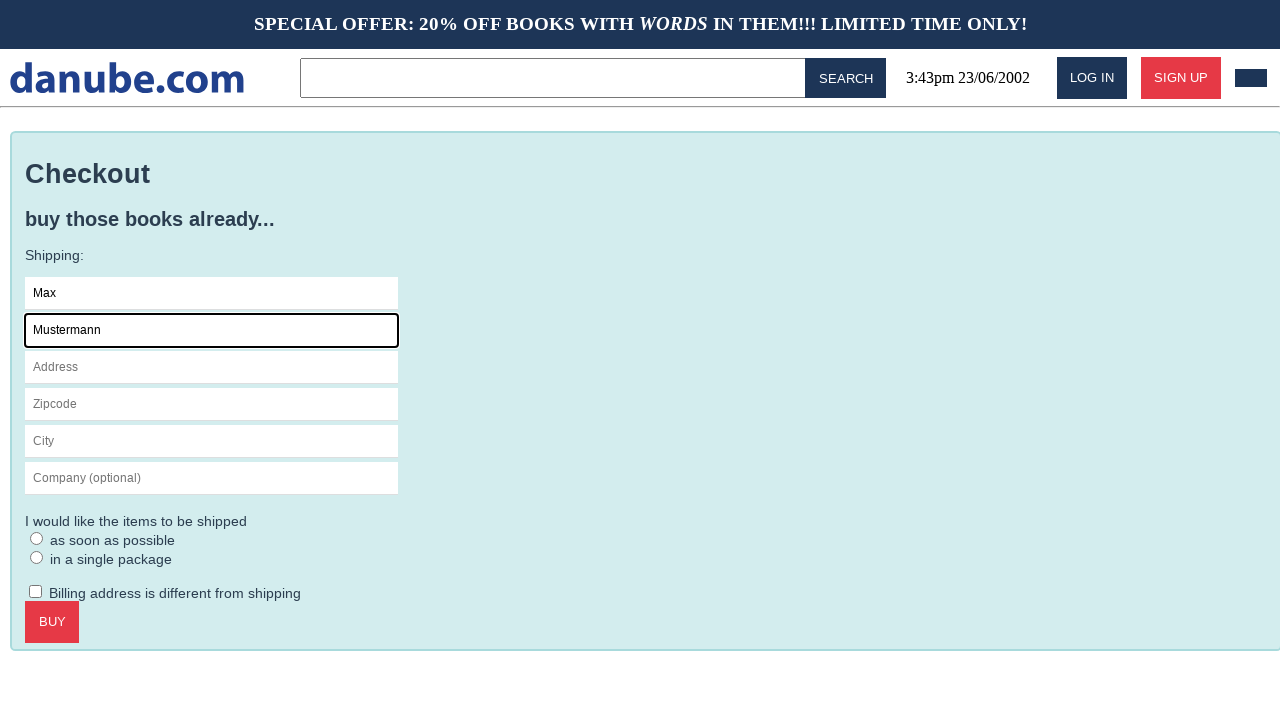

Filled in address 'Charlottenstr. 57' on internal:attr=[placeholder="Address"i]
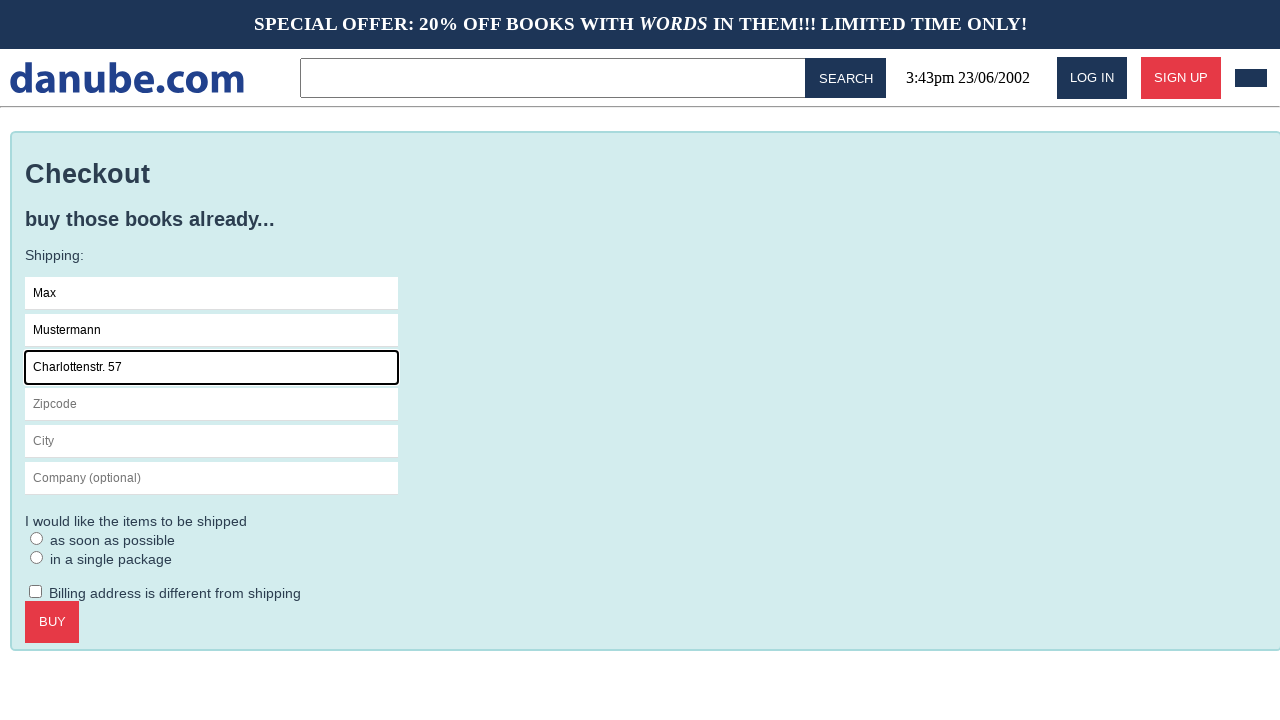

Filled in zipcode '10117' on internal:attr=[placeholder="Zipcode"i]
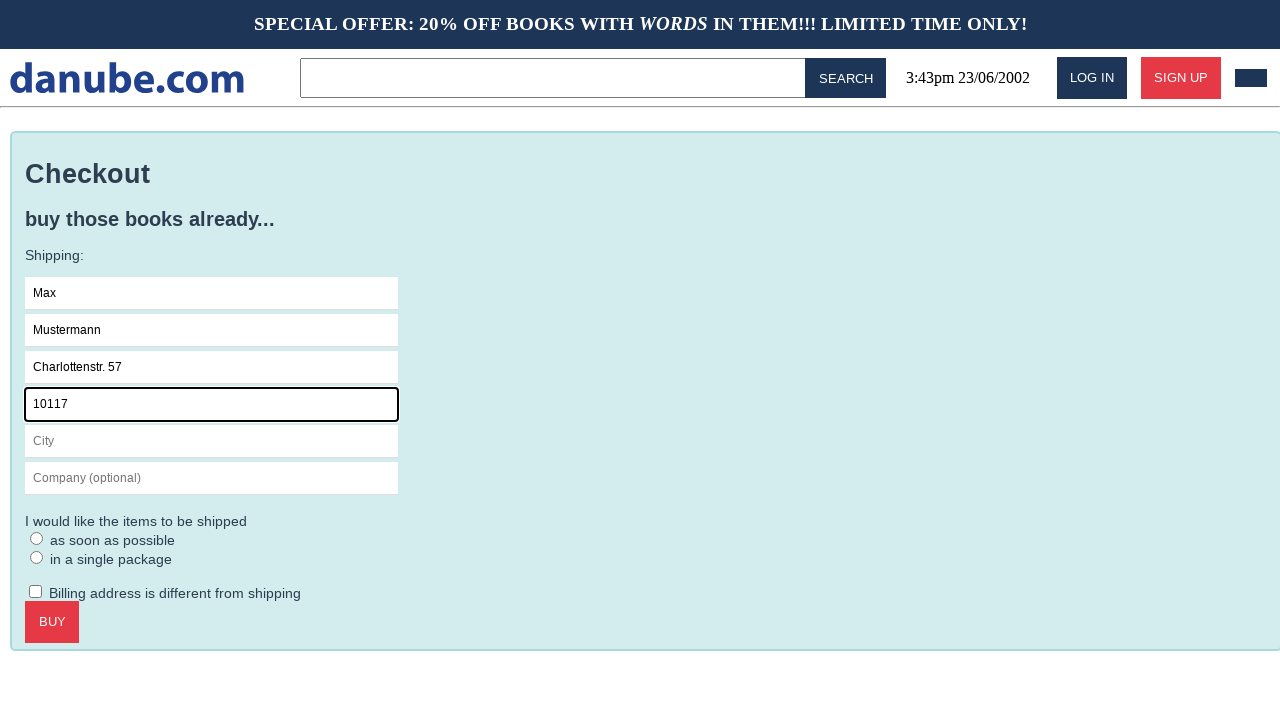

Filled in city 'Berlin' on internal:attr=[placeholder="City"i]
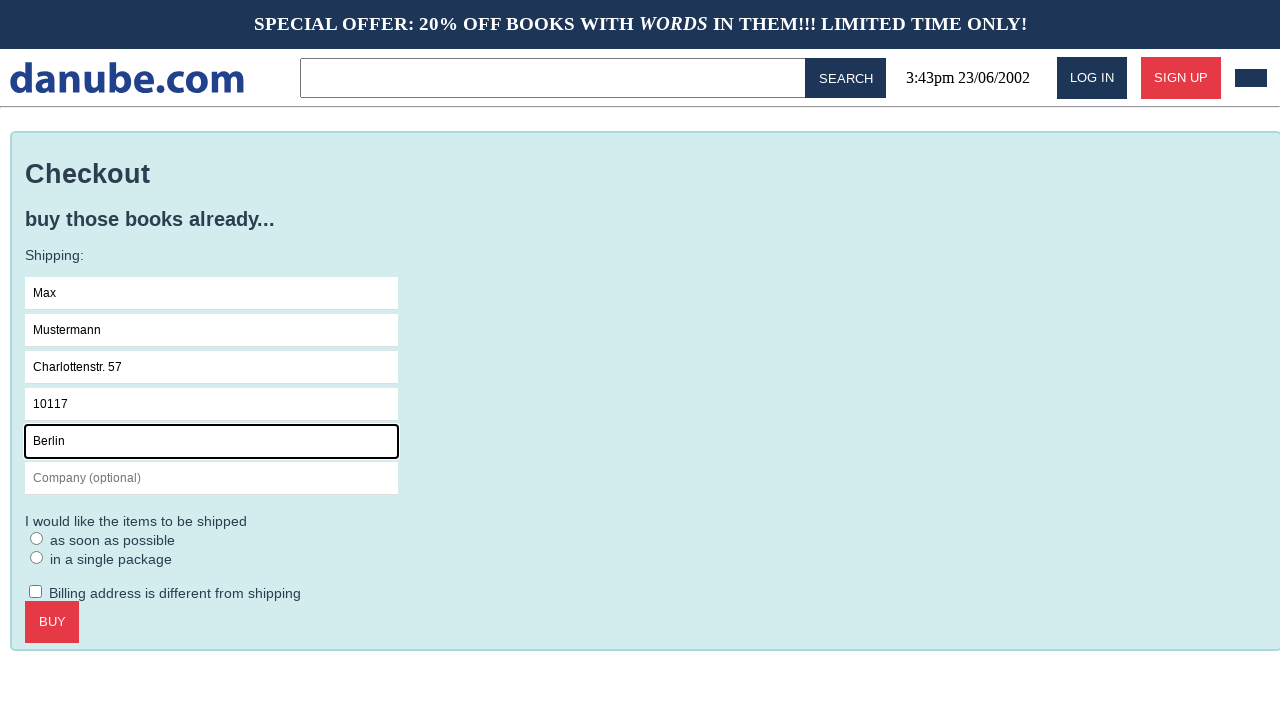

Filled in company name 'Firma GmbH' on internal:attr=[placeholder="Company (optional)"i]
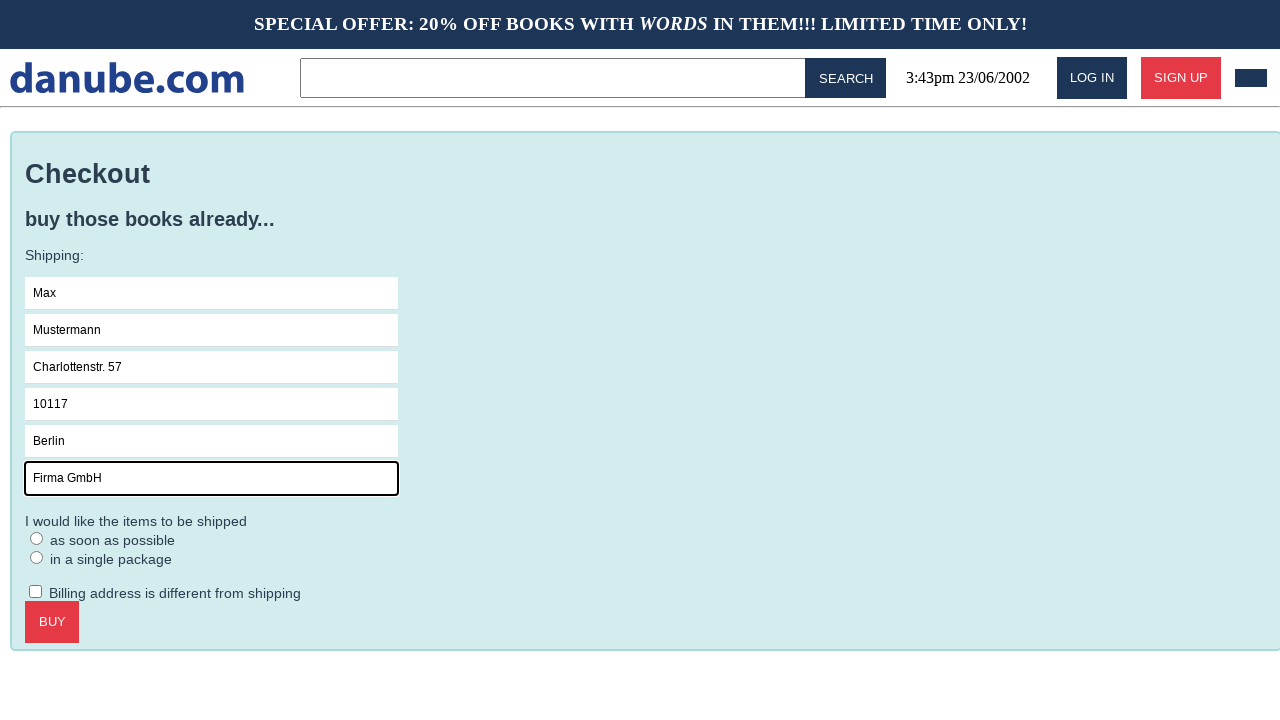

Checked 'as soon as possible' shipping option at (37, 538) on internal:label="as soon as possible"i
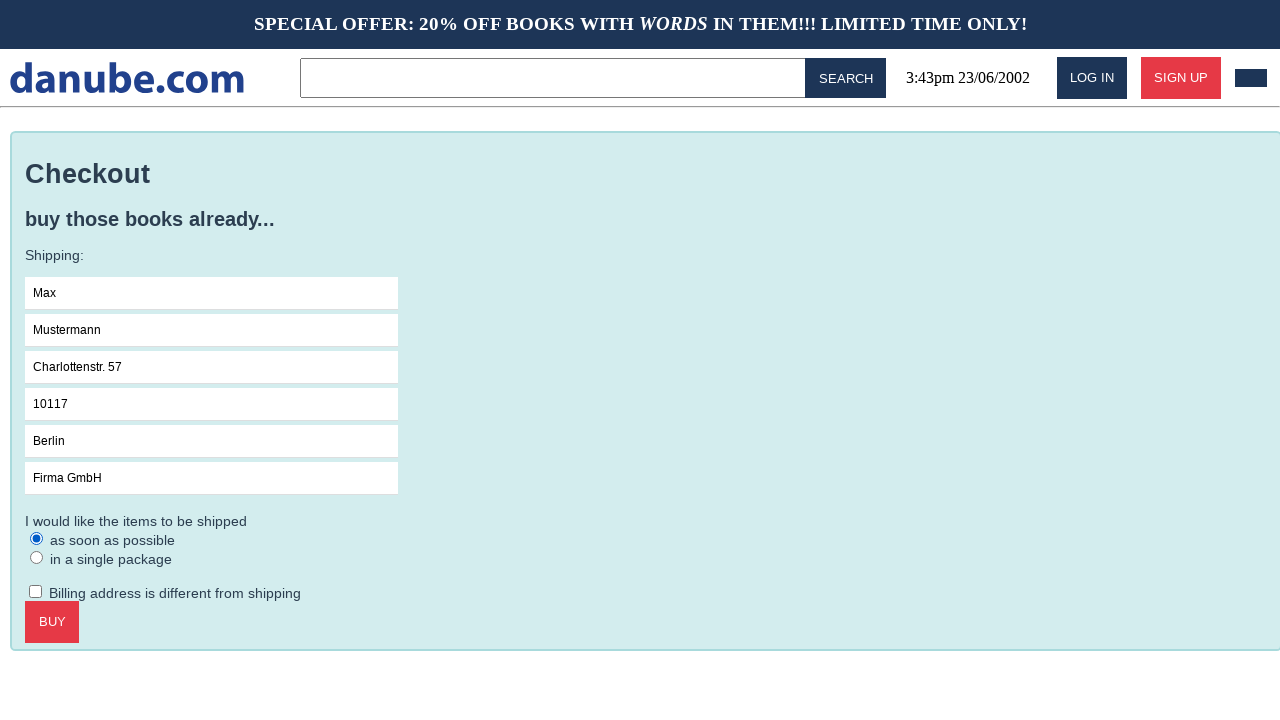

Clicked 'Buy' button to complete purchase at (52, 622) on internal:role=button[name="Buy"i]
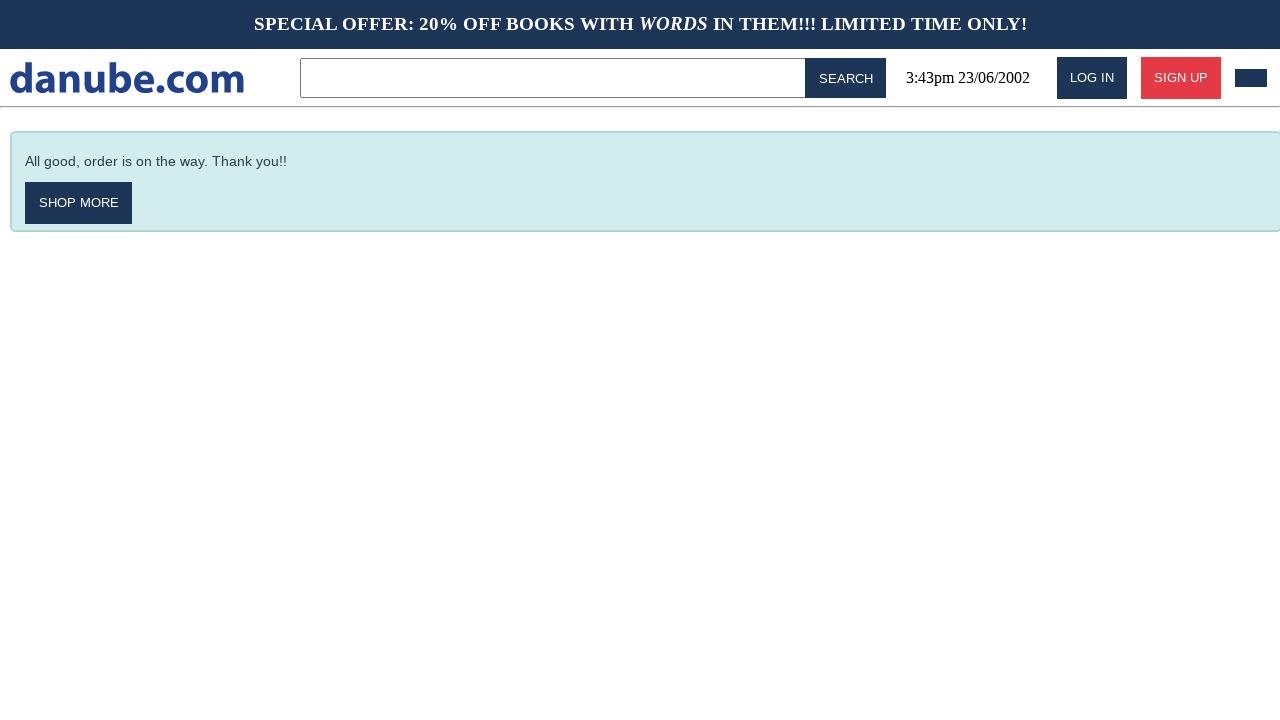

Order confirmation message is visible
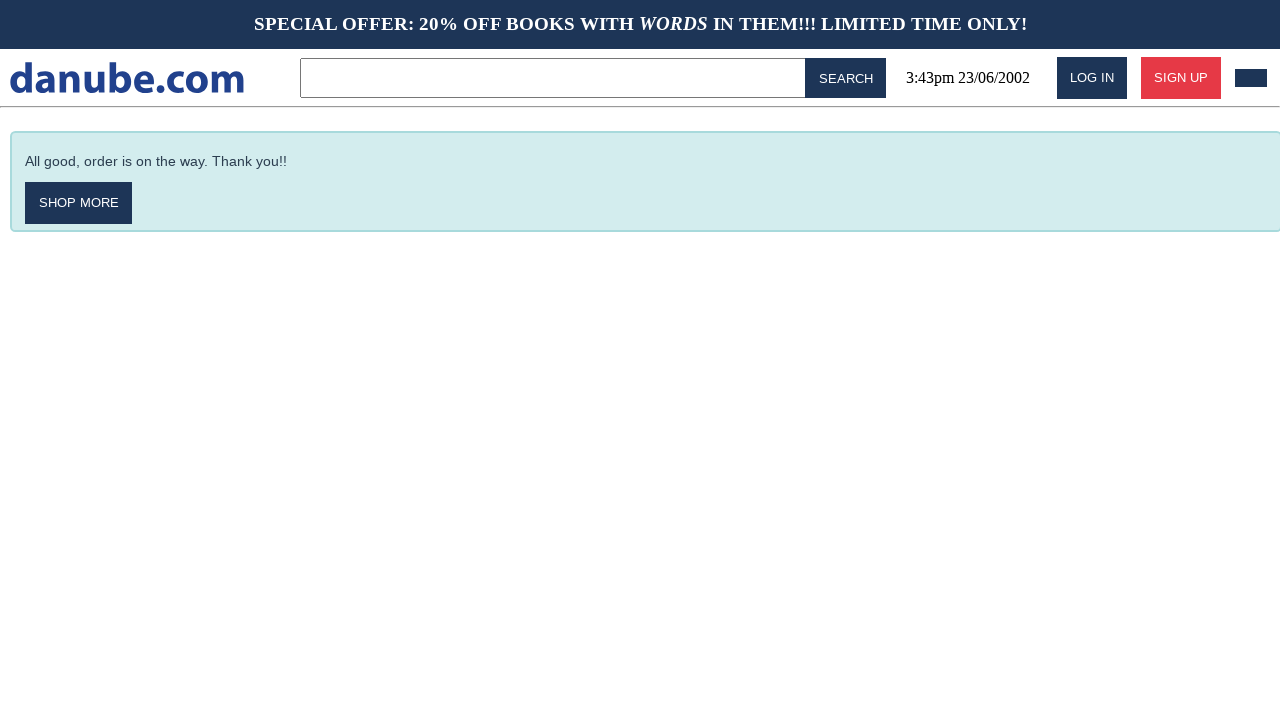

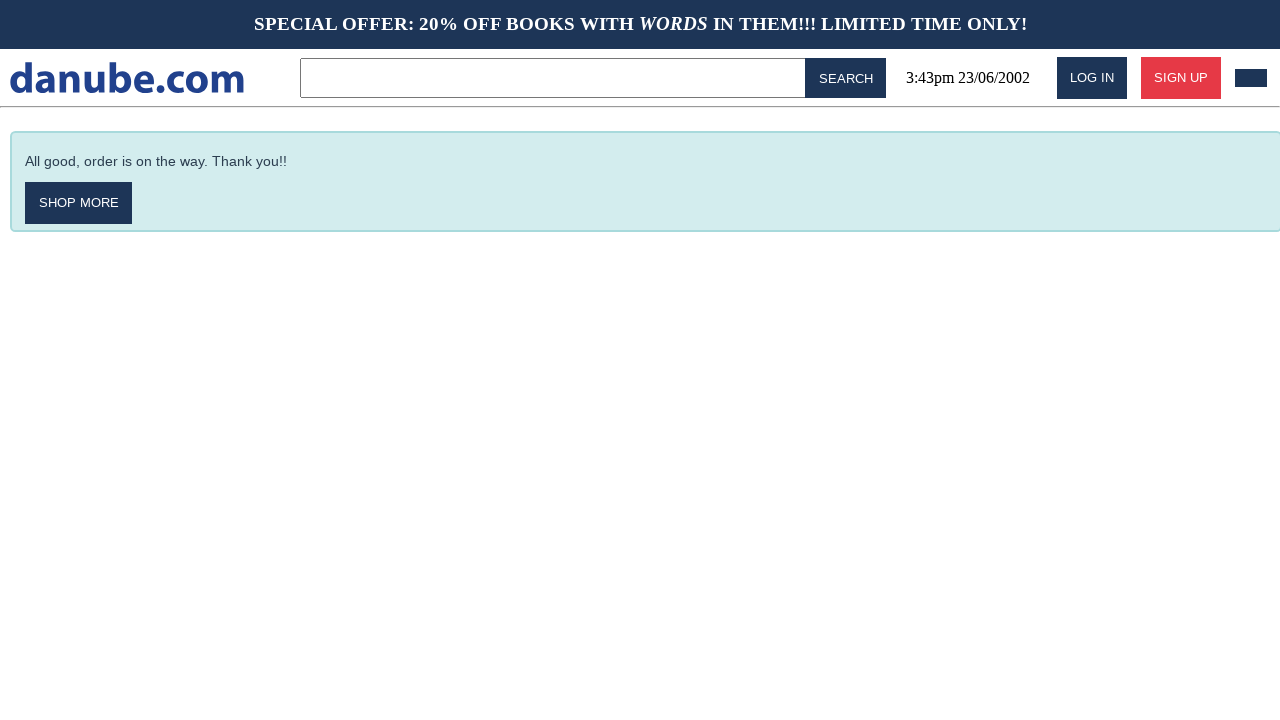